Tests the datepicker functionality by entering a date value and pressing return to confirm the selection

Starting URL: http://formy-project.herokuapp.com/datepicker

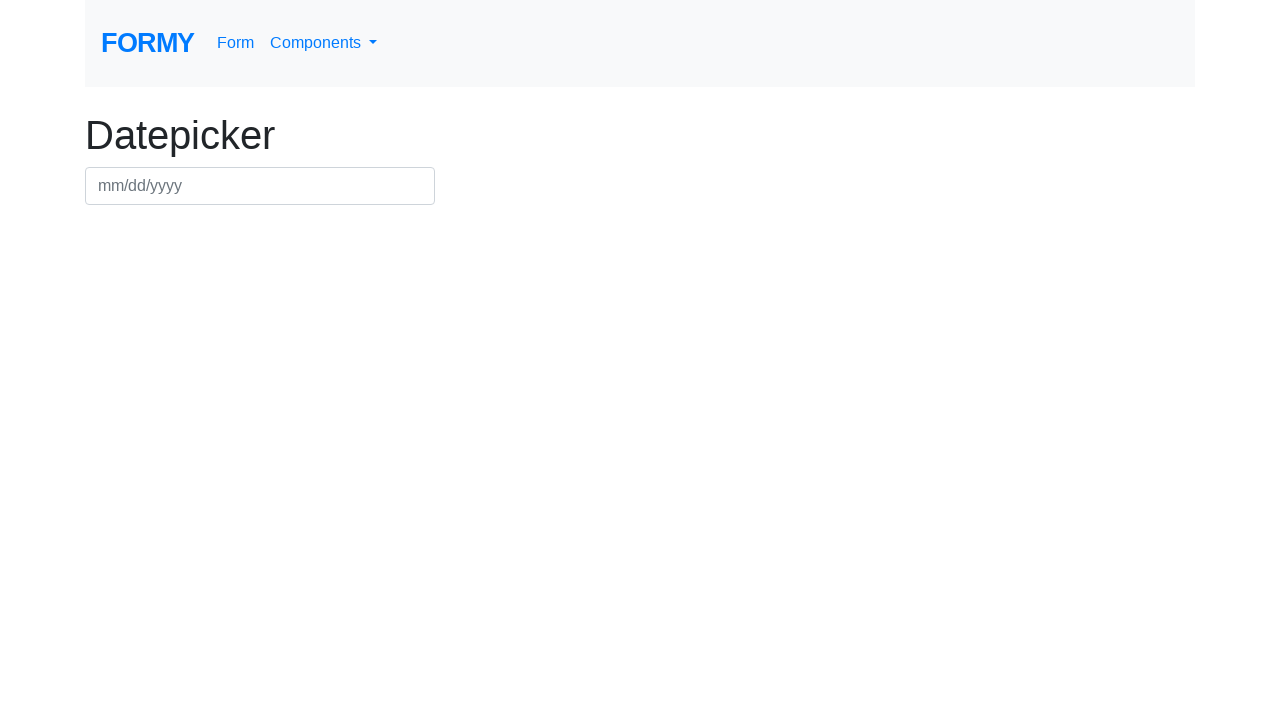

Filled datepicker input with date '04/09/2020' on #datepicker
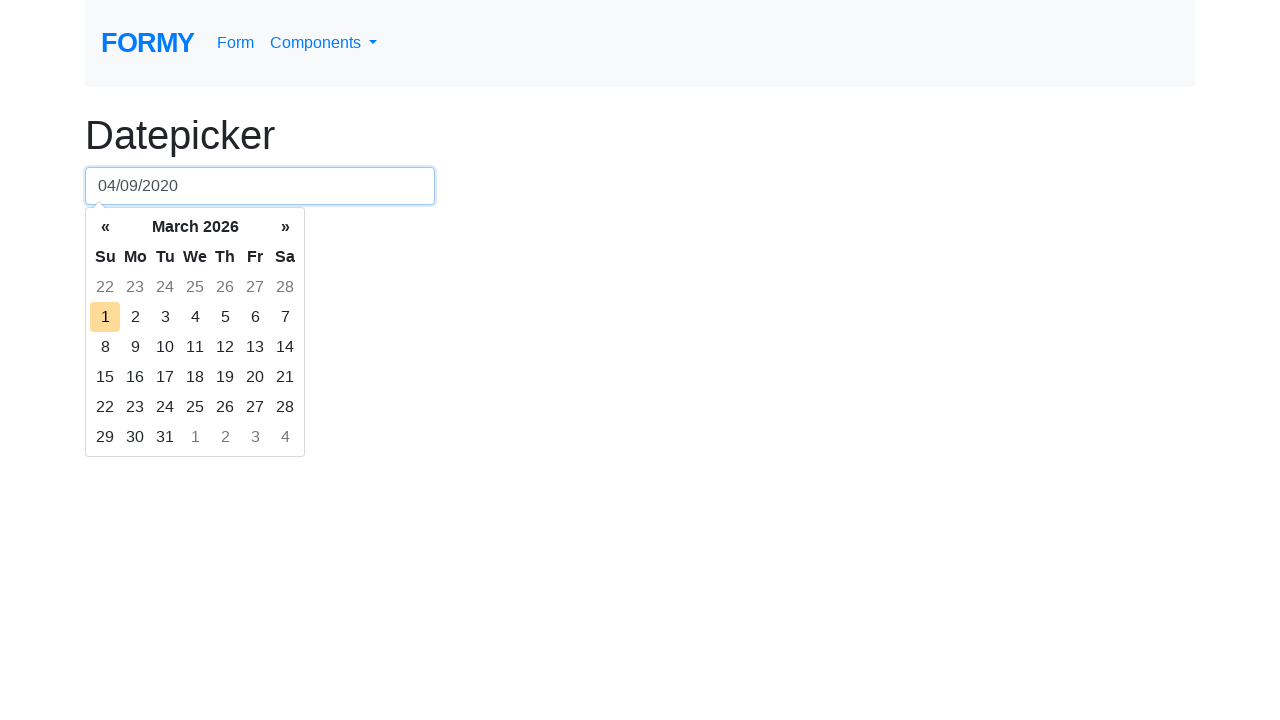

Pressed Enter to confirm date selection on #datepicker
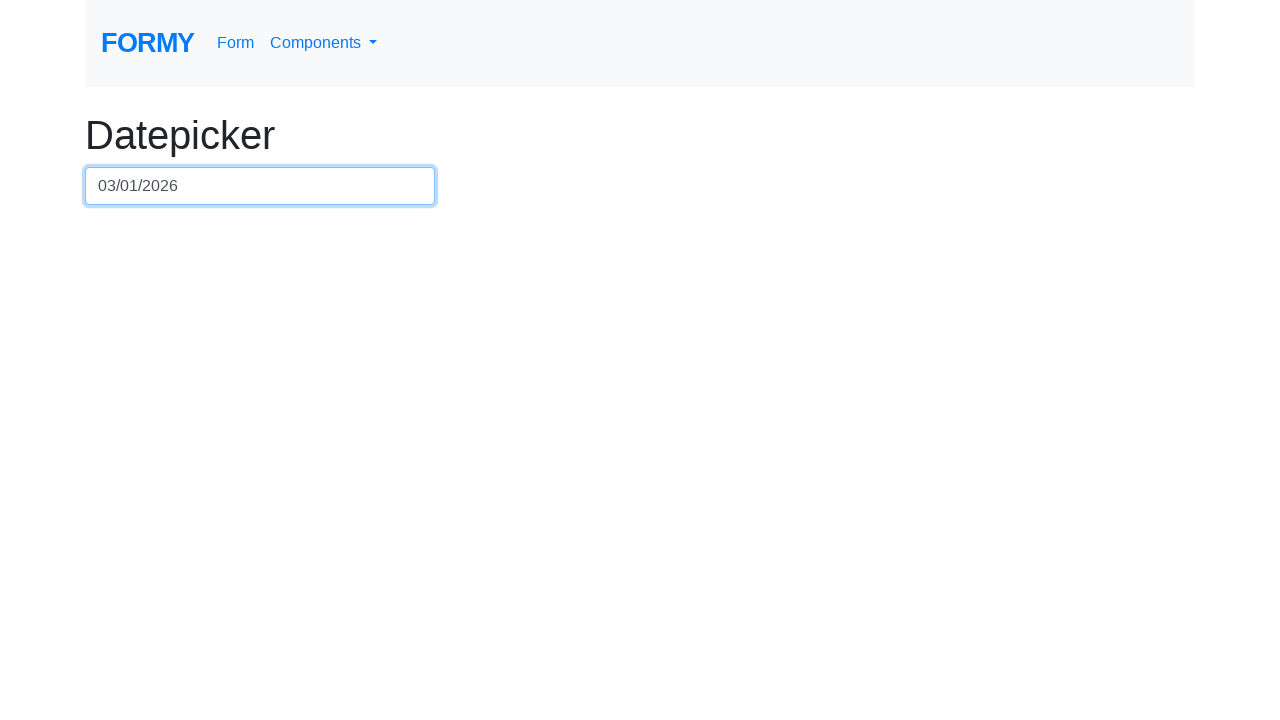

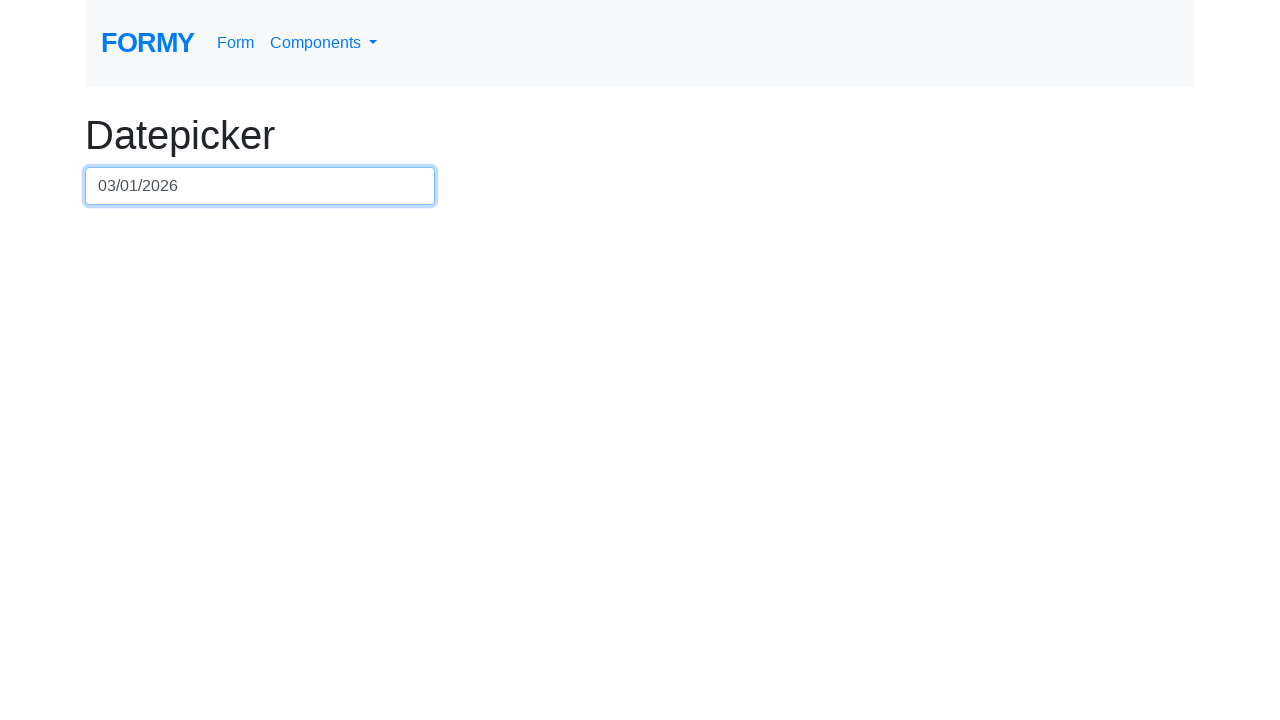